Tests text area and text box handling by filling values in input fields

Starting URL: http://omayo.blogspot.com

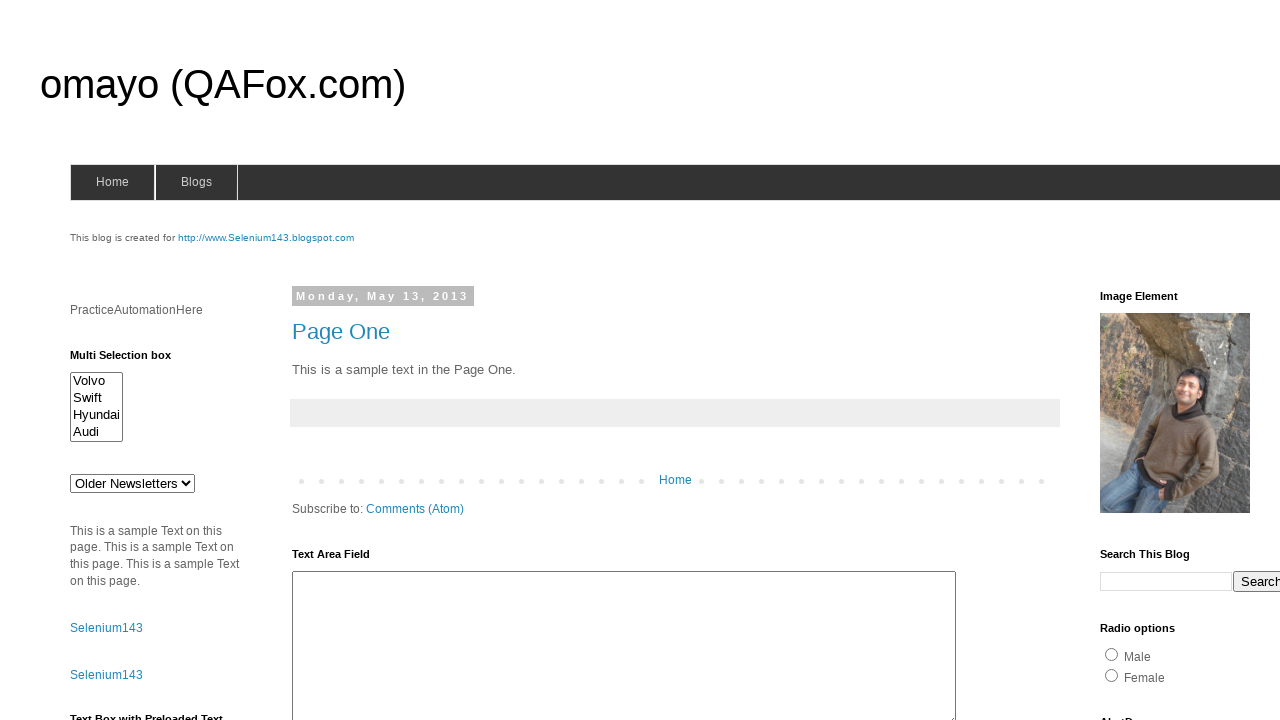

Filled text area with 'Test_Data' on #ta1
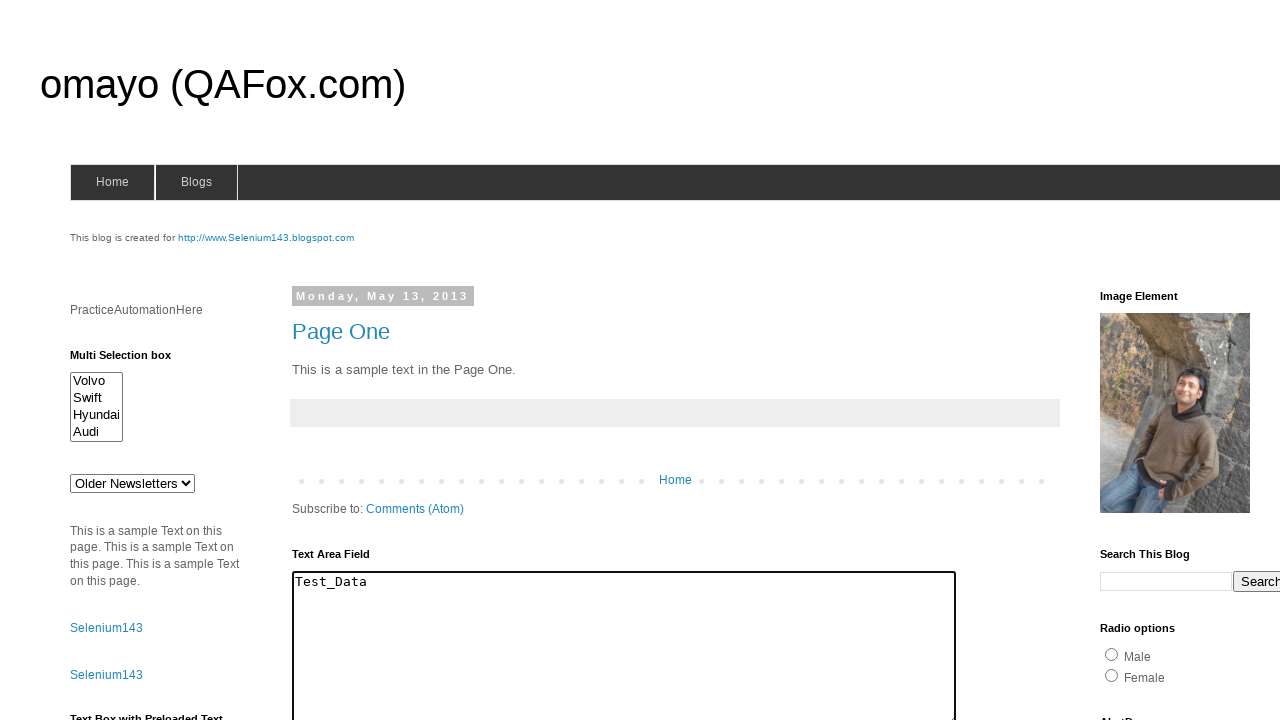

Filled text box with 'Test WebDriver' on #textbox1
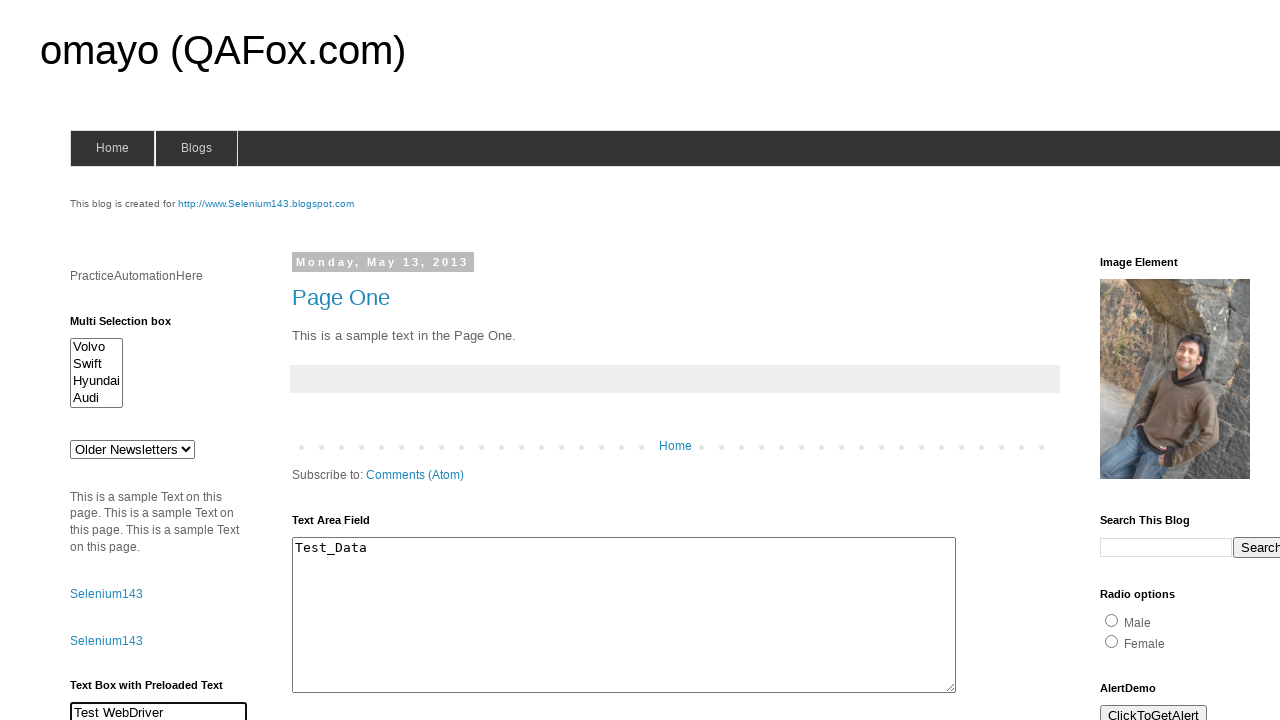

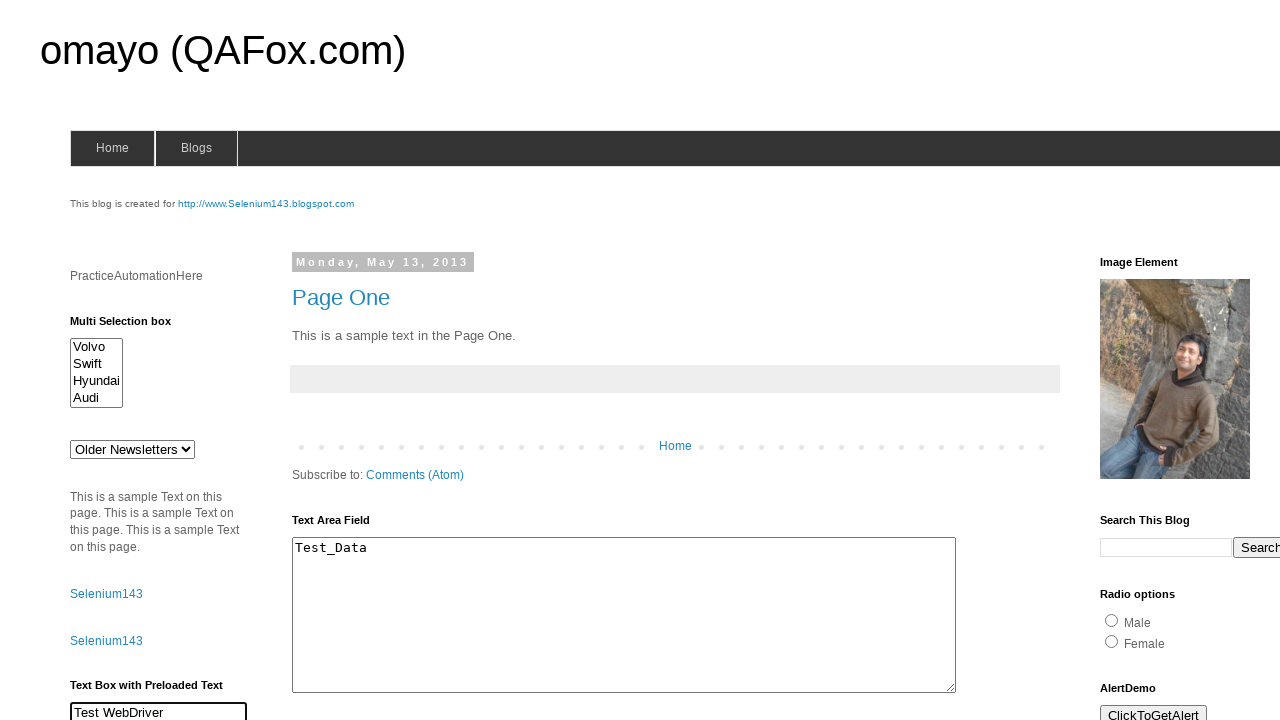